Tests the 500 status code page by clicking the 500 link and verifying the correct status code is displayed

Starting URL: https://the-internet.herokuapp.com/status_codes

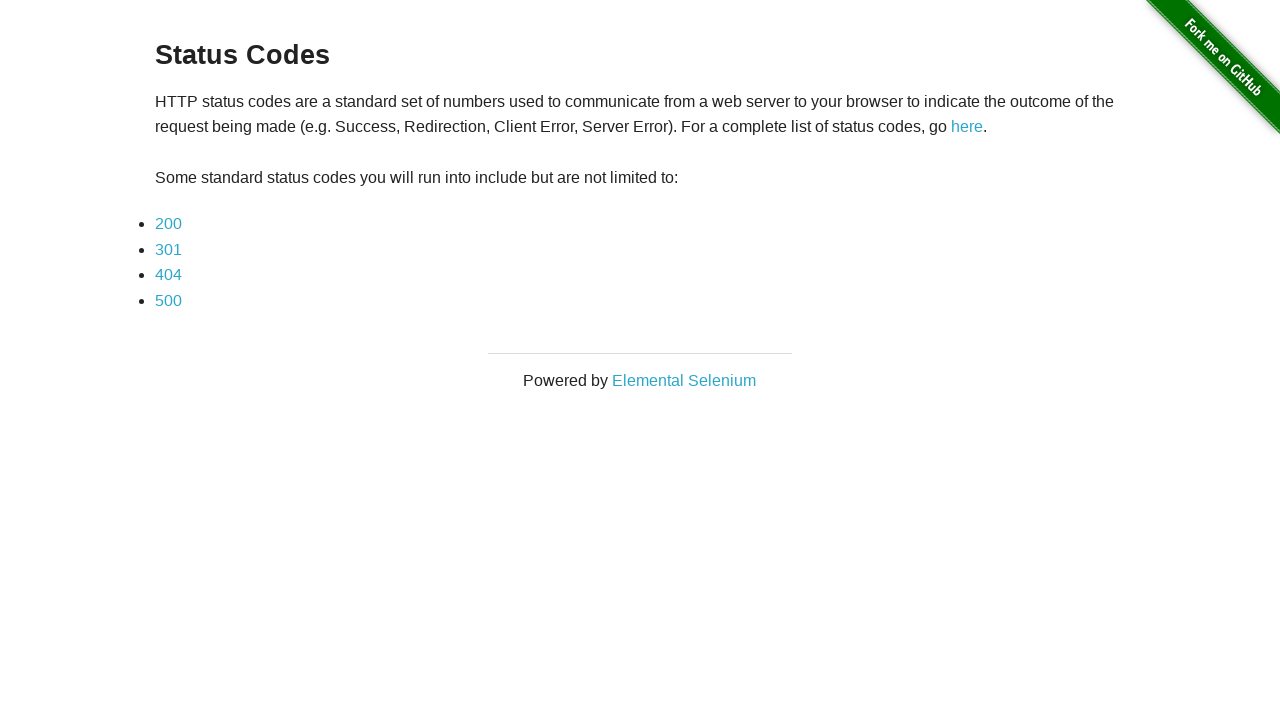

Clicked the 500 status code link at (168, 300) on a[href='status_codes/500']
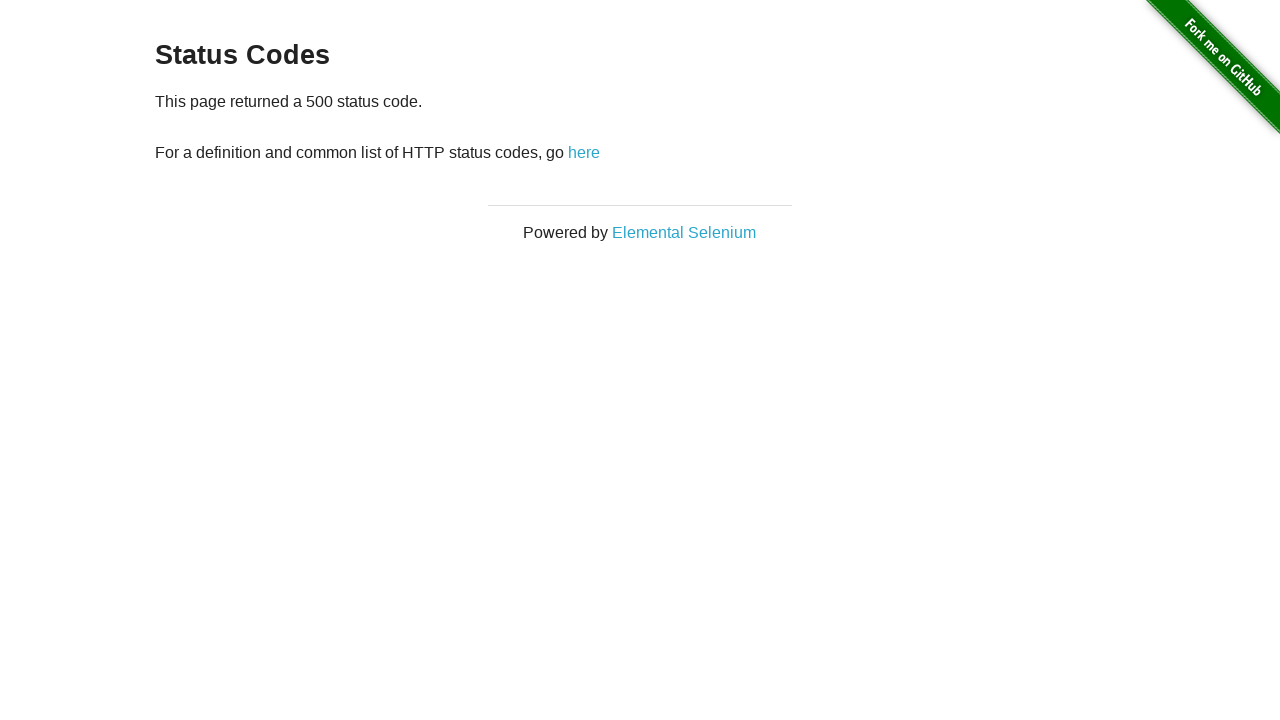

Verified navigation to 500 status code page
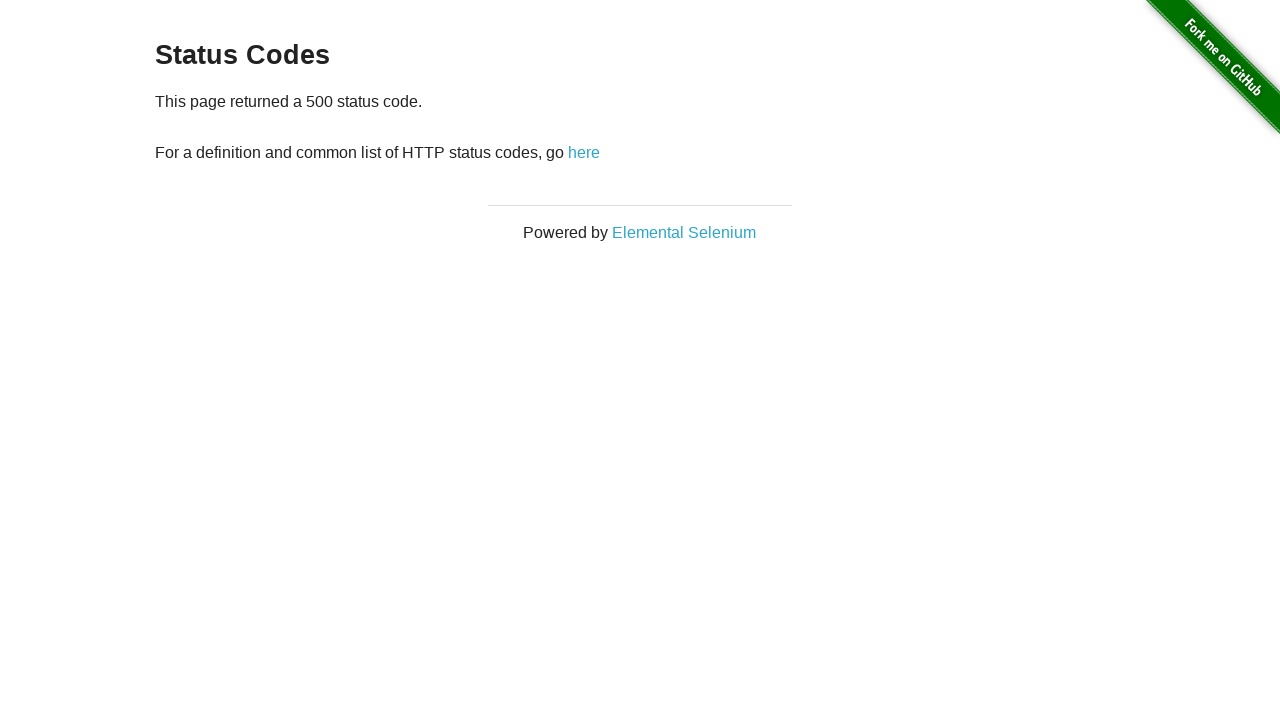

Confirmed 500 status code text is displayed on the page
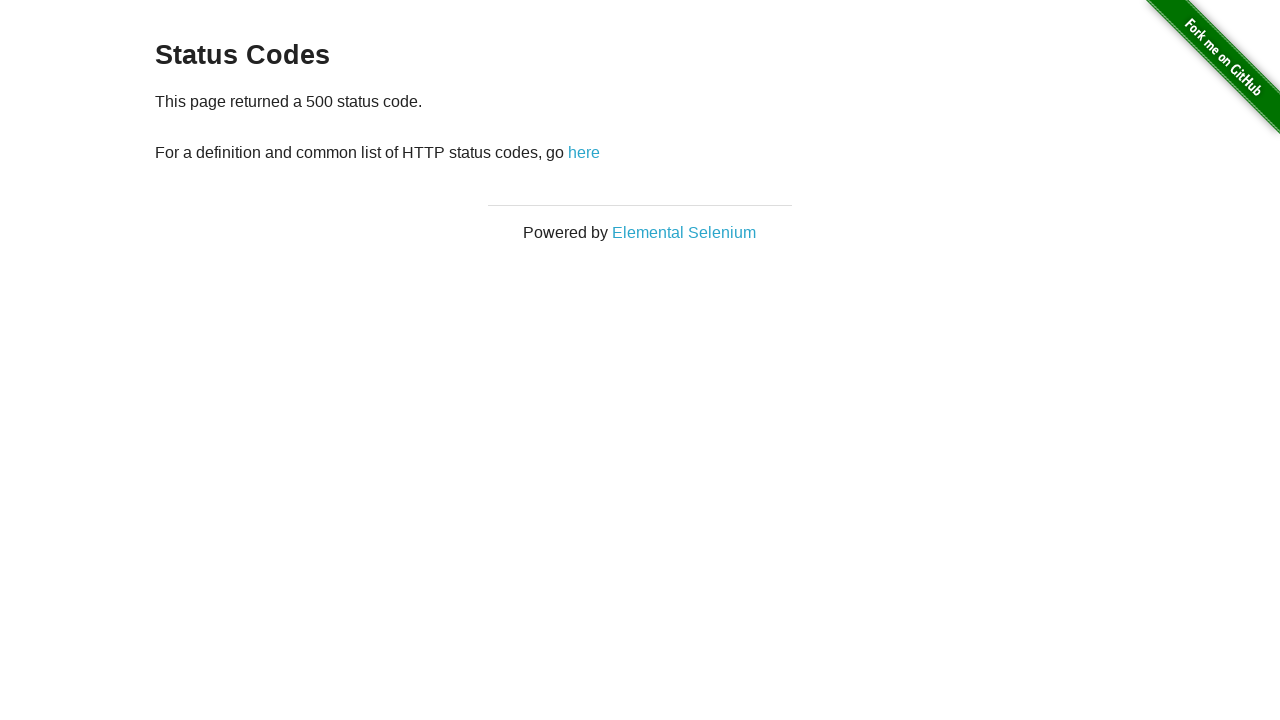

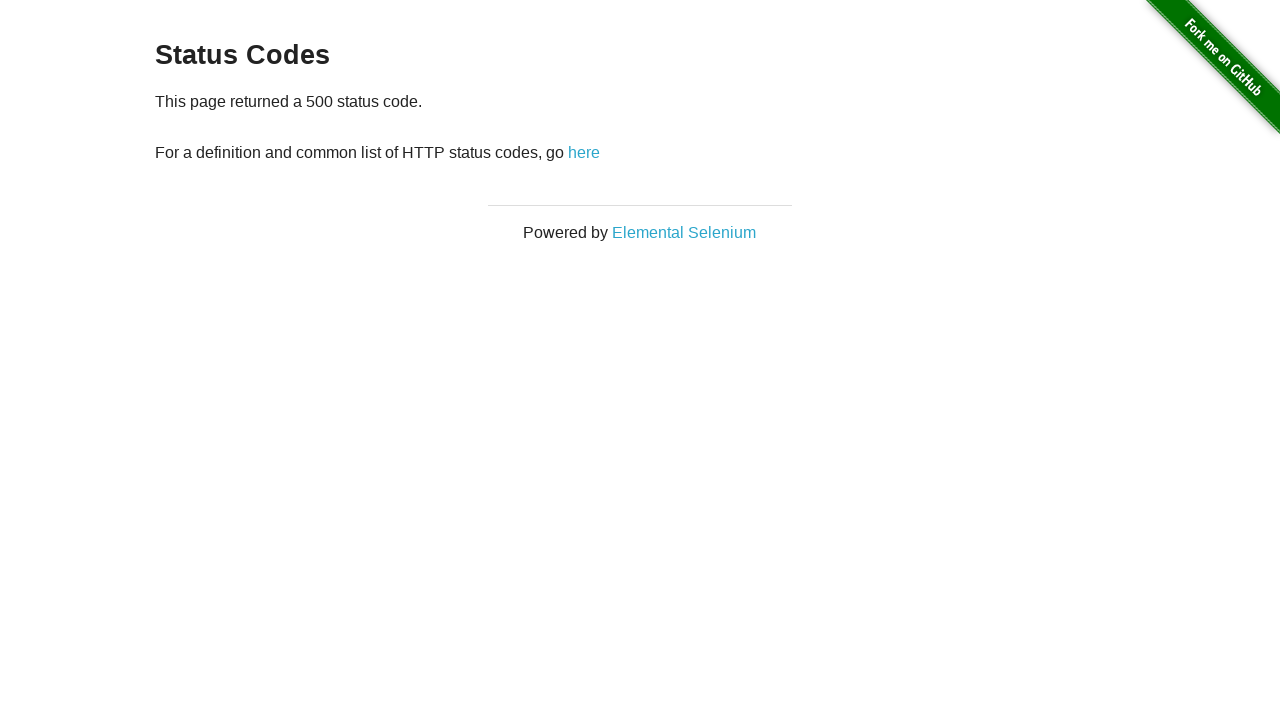